Tests hover functionality by hovering over the first avatar image and verifying that the hidden caption/user information becomes visible.

Starting URL: http://the-internet.herokuapp.com/hovers

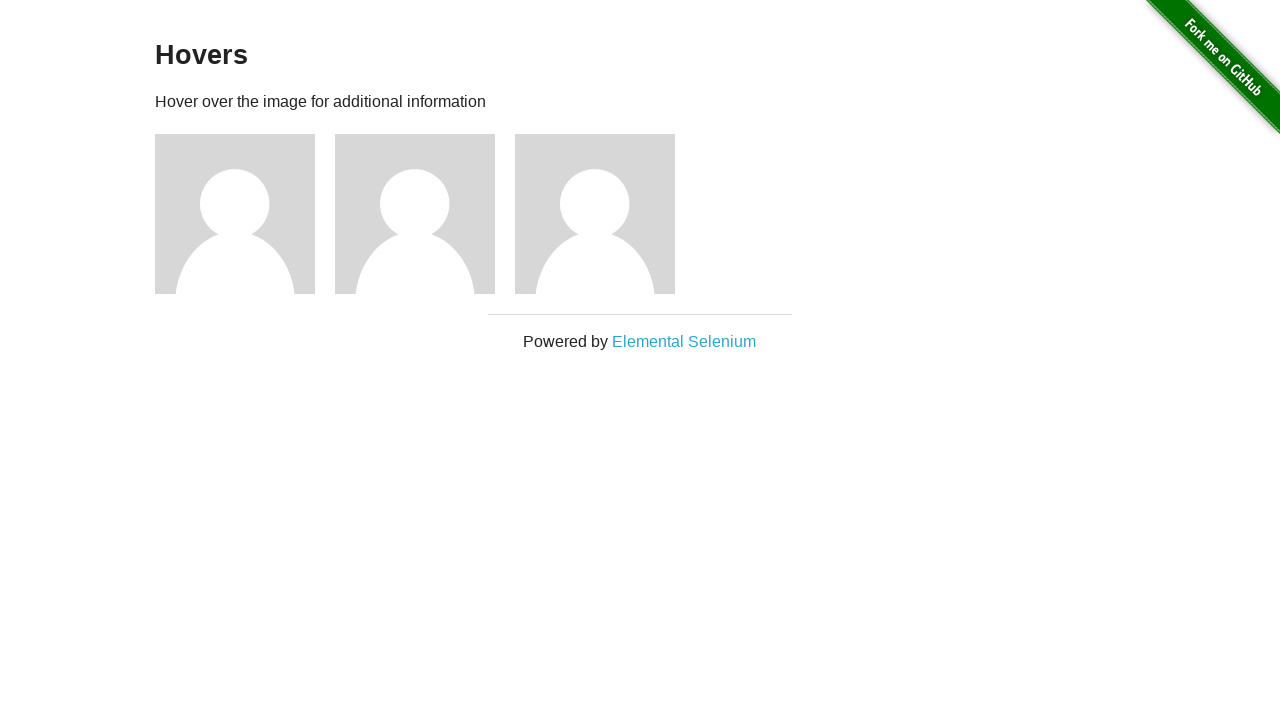

Hovered over the first avatar image at (245, 214) on .figure >> nth=0
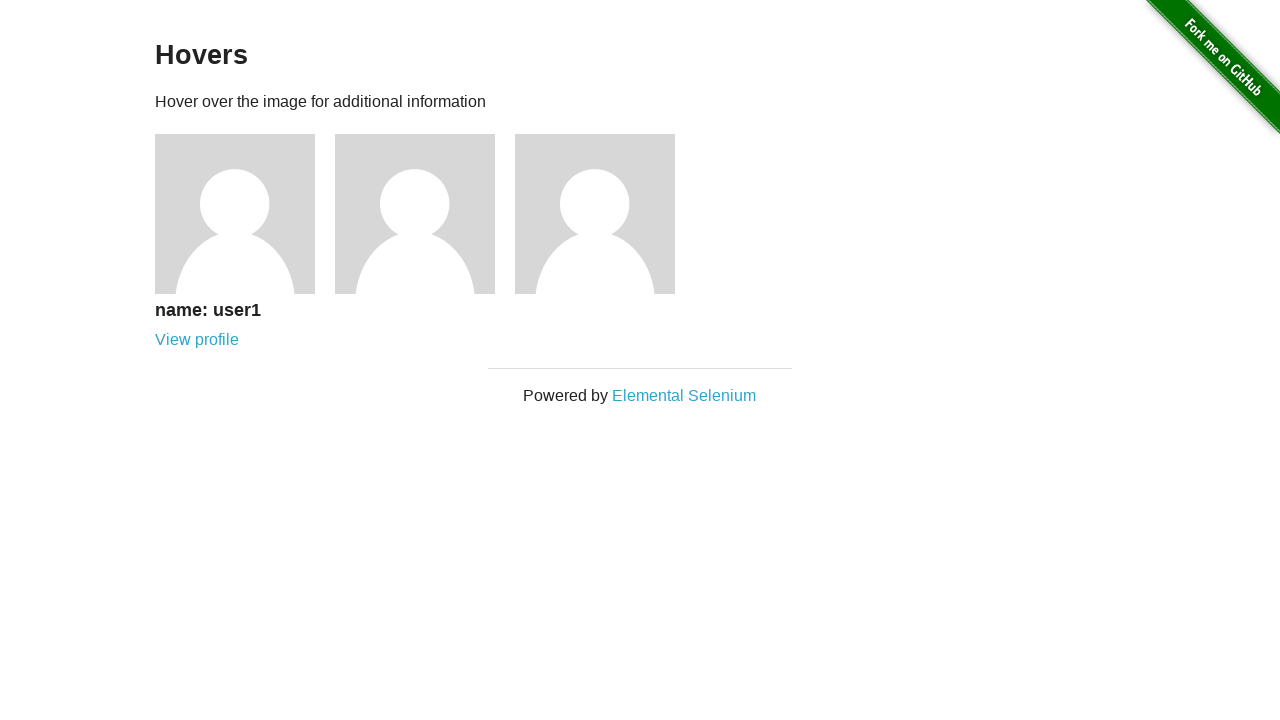

Caption/user information became visible after hovering
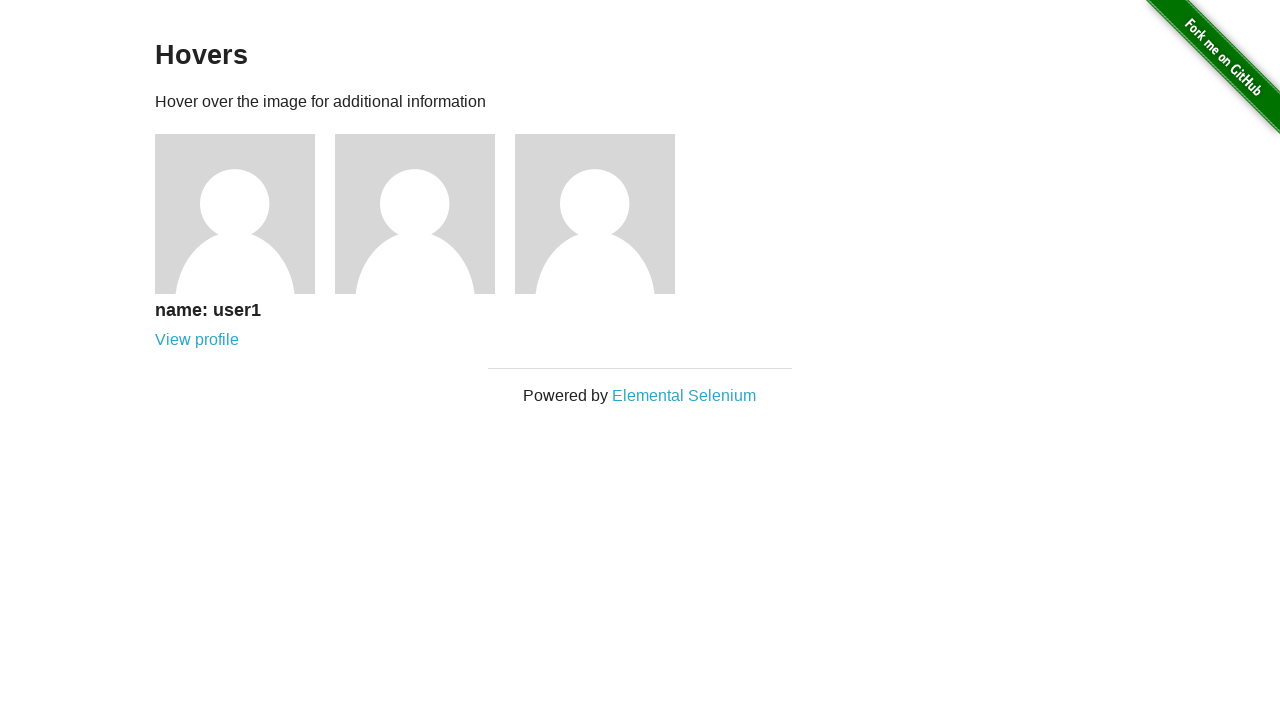

Verified that the caption is visible
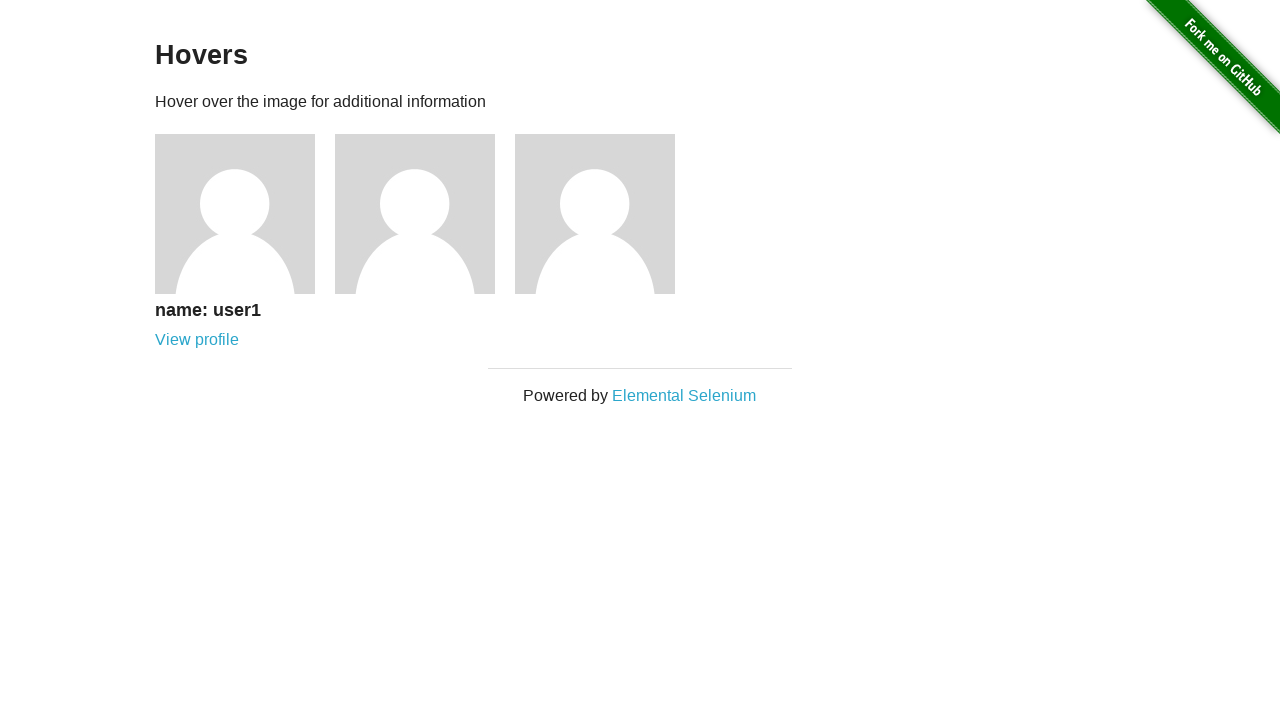

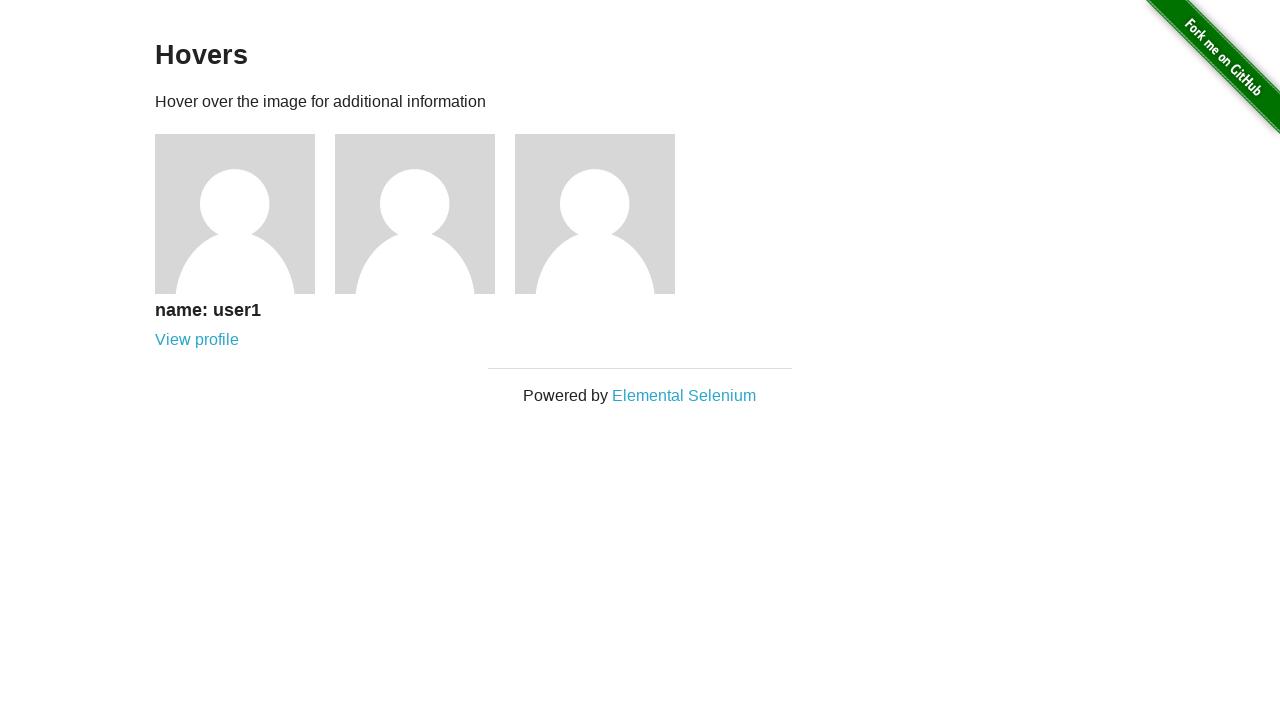